Tests successful login with valid credentials and navigates to inventory page

Starting URL: https://www.saucedemo.com/

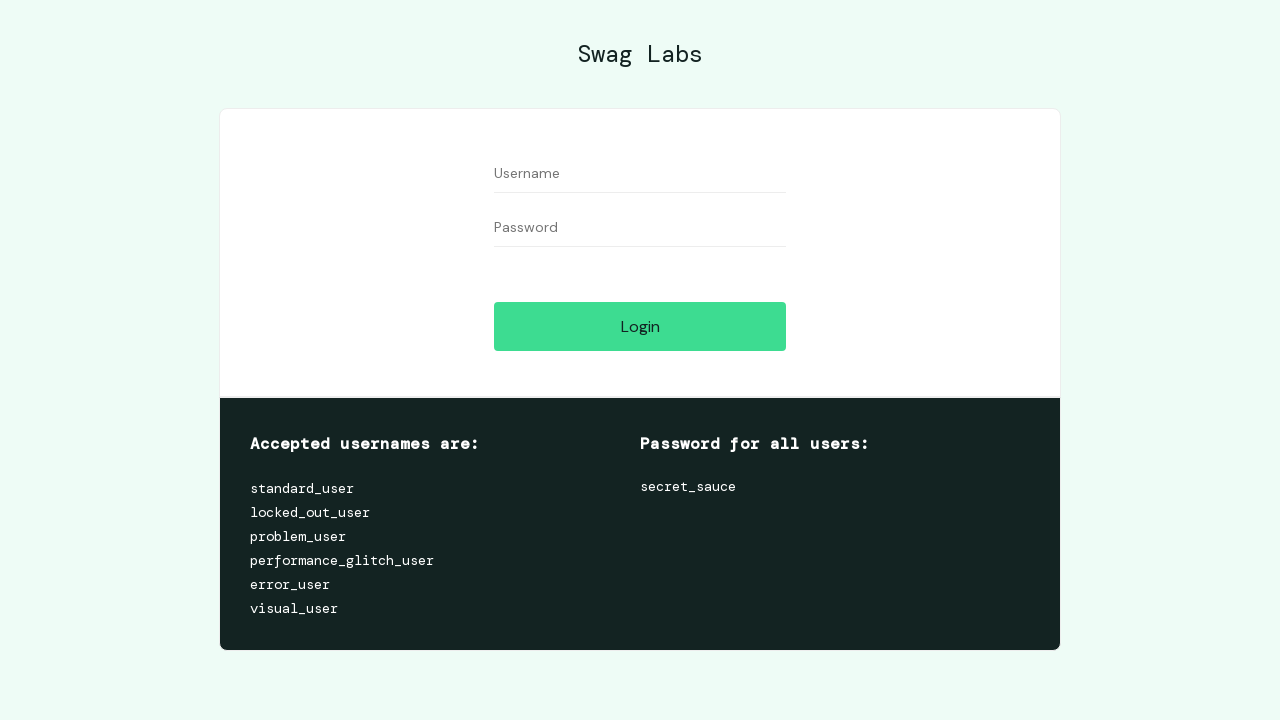

Username field is visible on login page
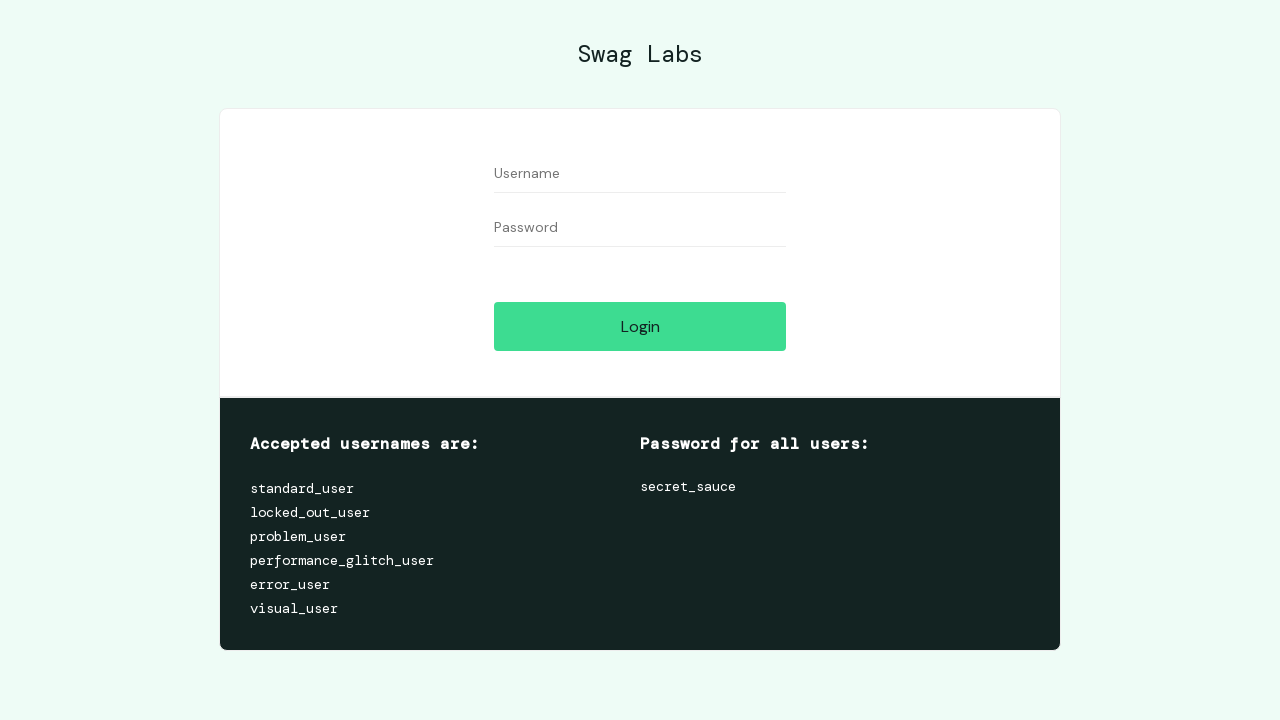

Password field is visible on login page
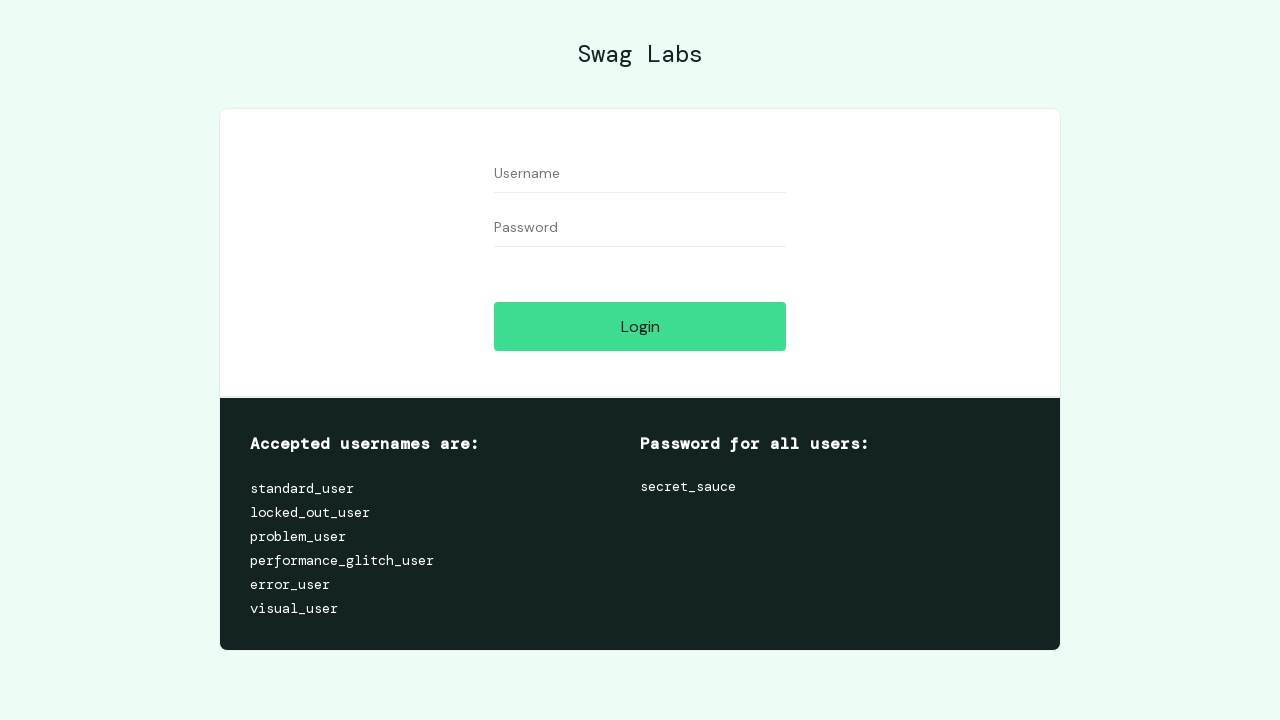

Filled username field with 'standard_user' on #user-name
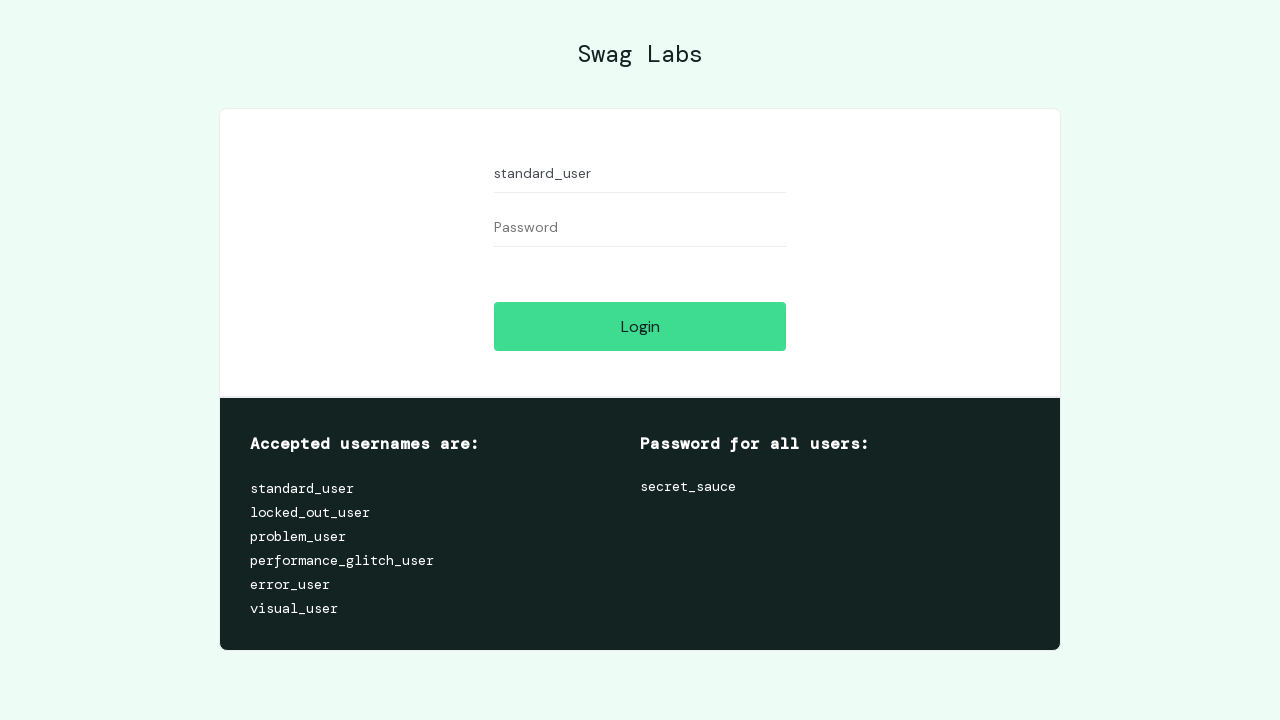

Filled password field with 'secret_sauce' on #password
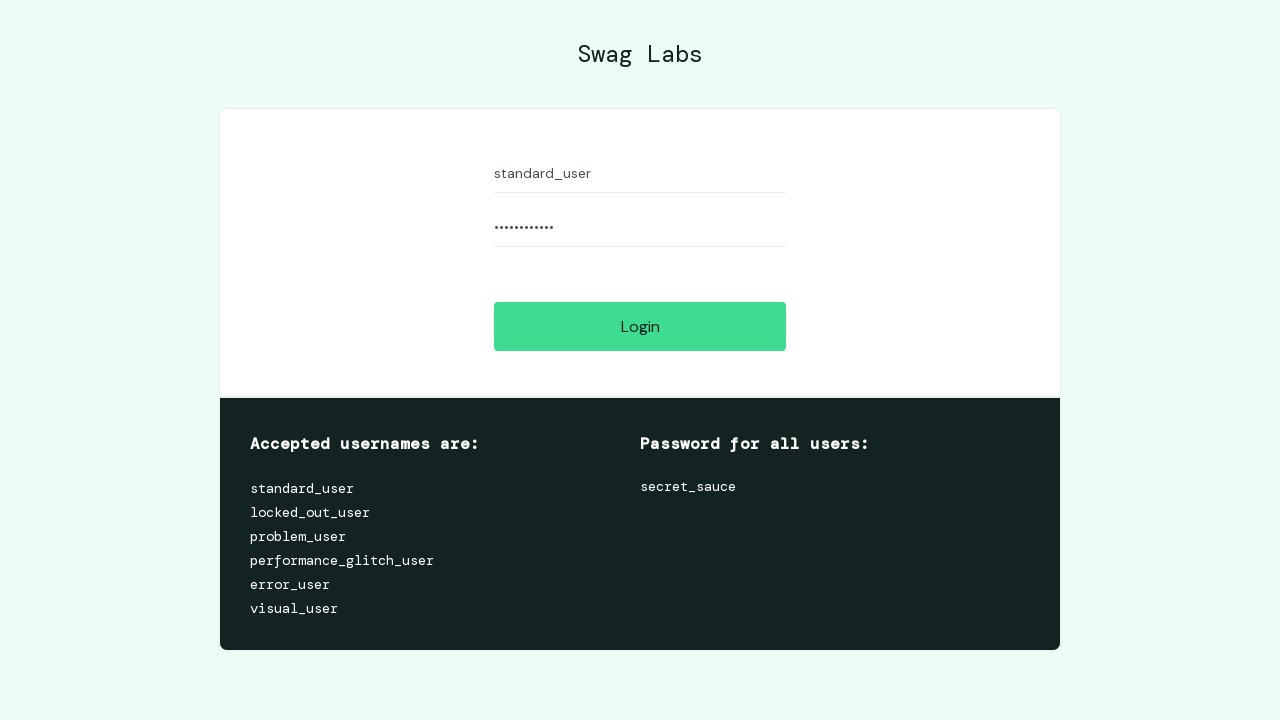

Clicked login button with valid credentials at (640, 326) on #login-button
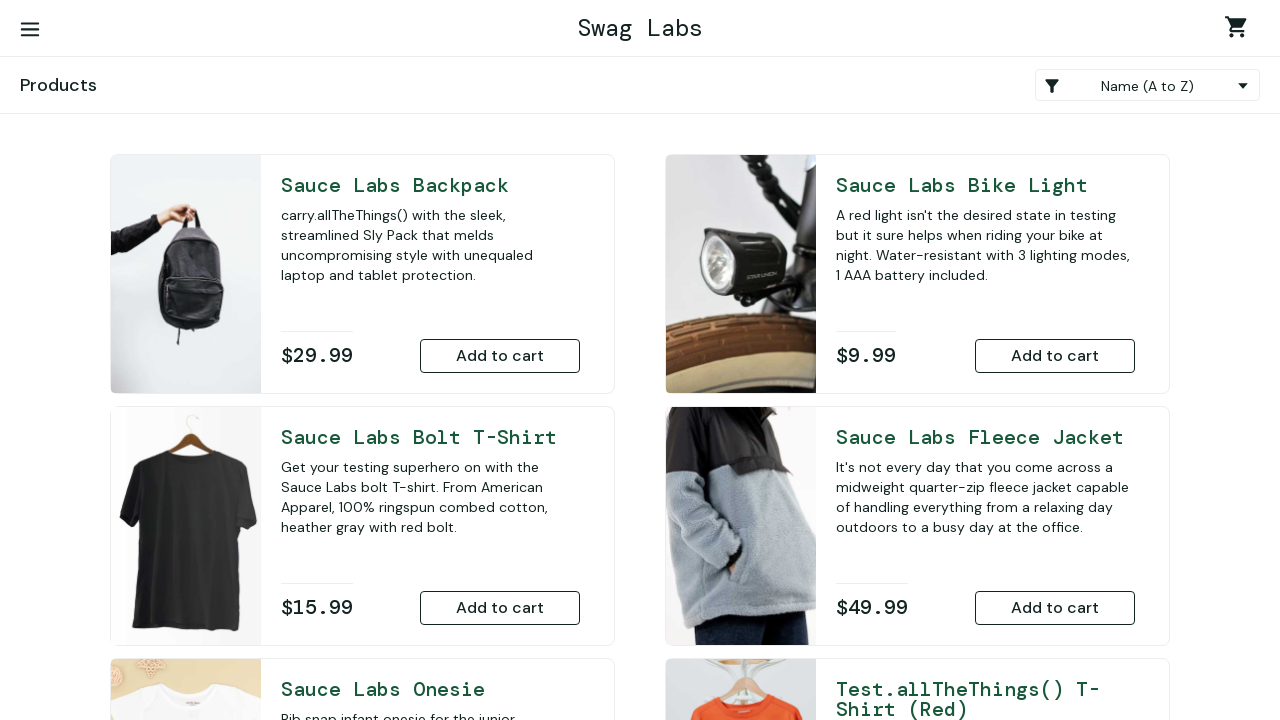

Successfully navigated to inventory page
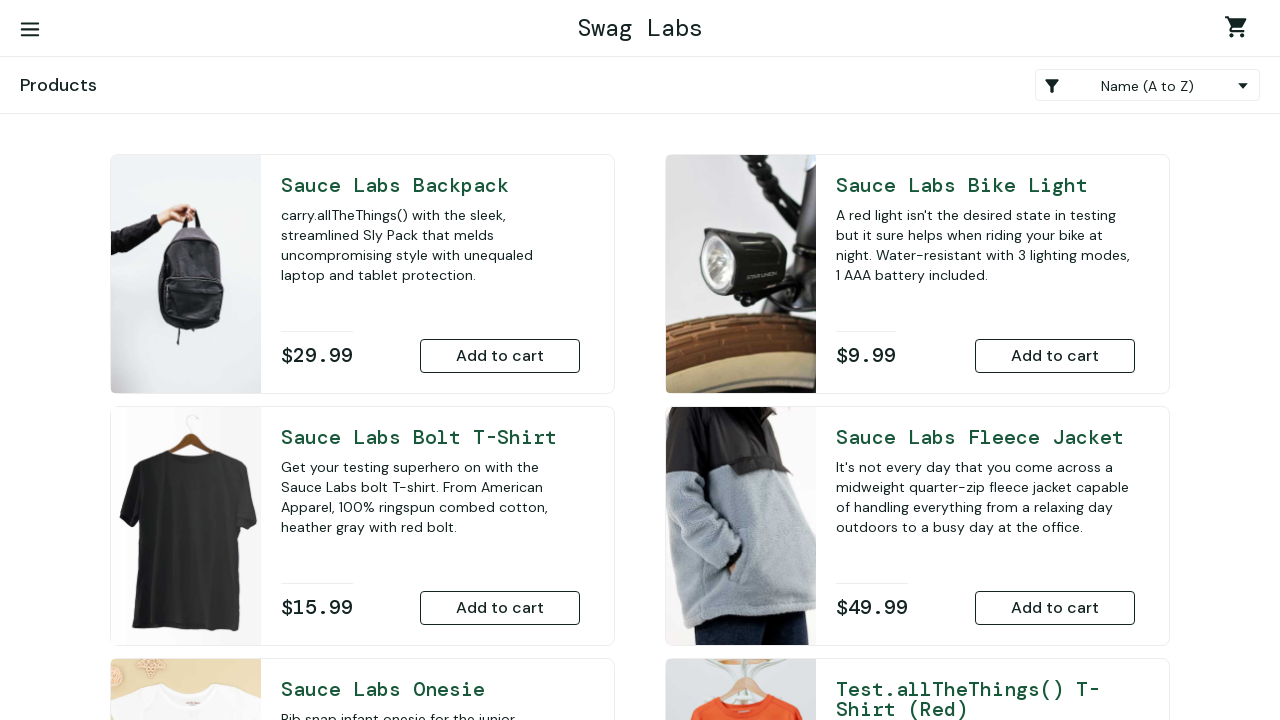

Scrolled down on inventory page by 500px
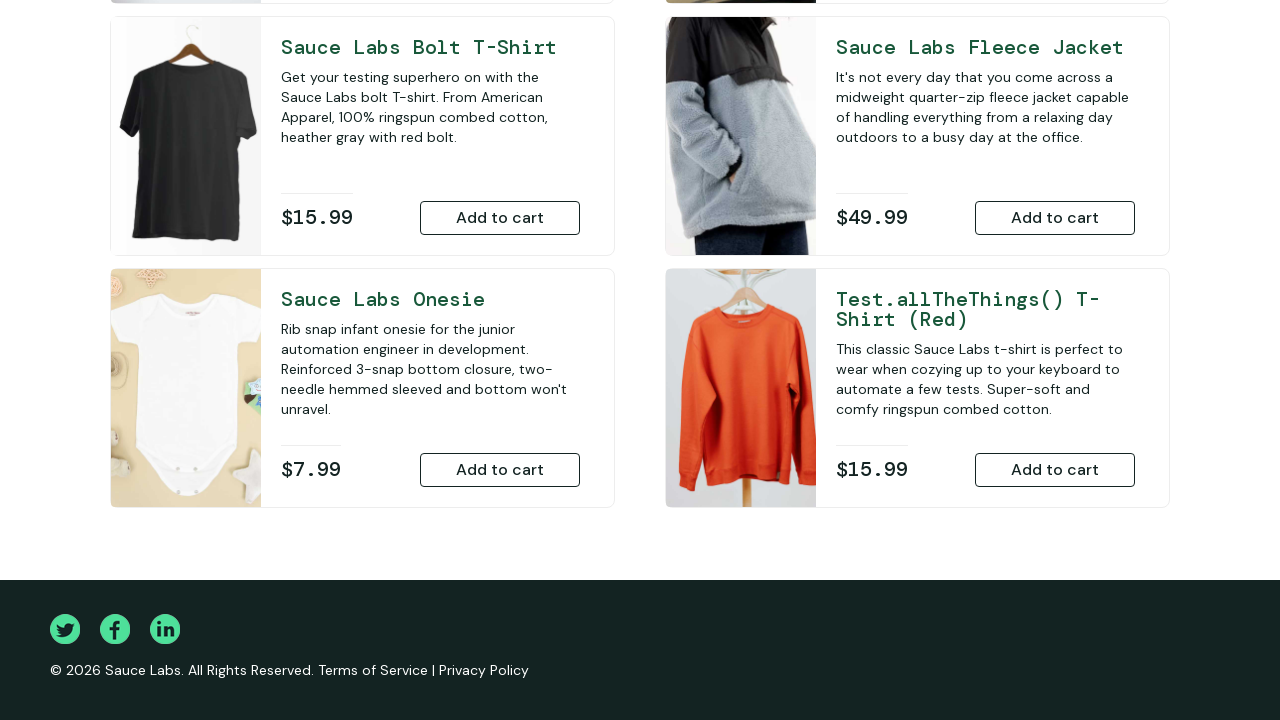

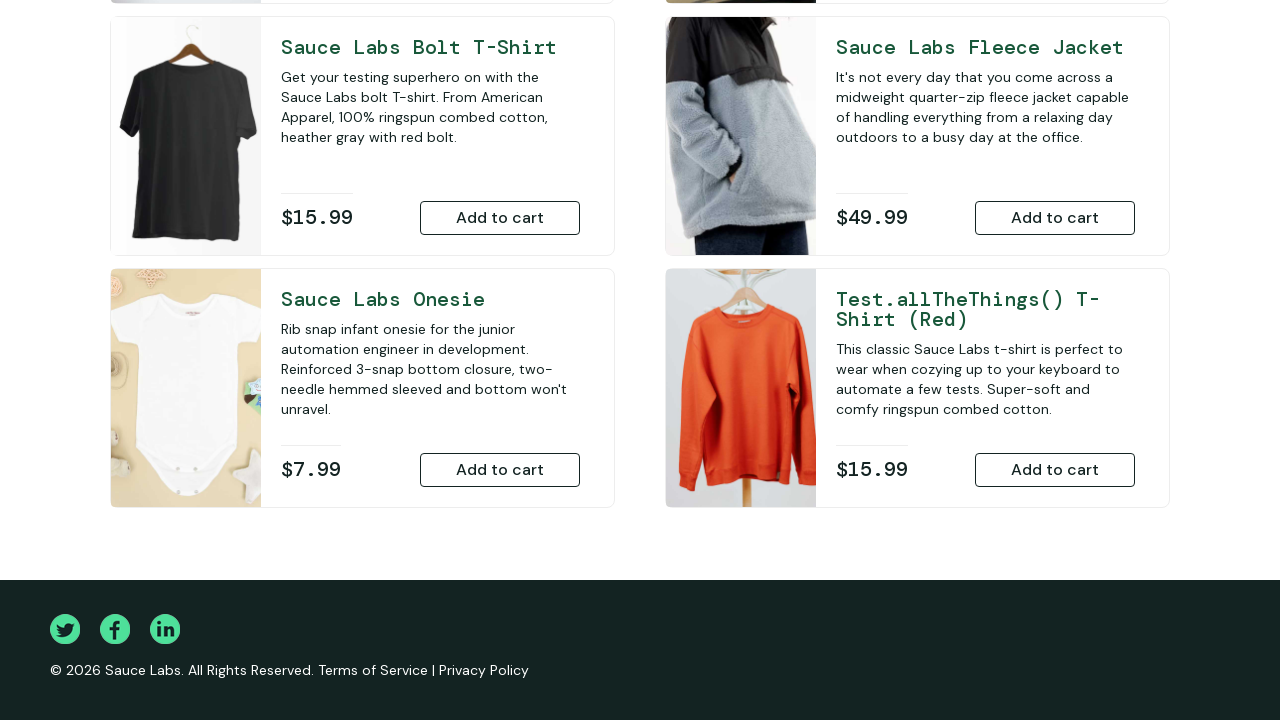